Navigates to iLovePDF website, clicks on the PDF to Word converter option, and clicks the Select PDF file button to initiate file selection.

Starting URL: https://www.ilovepdf.com

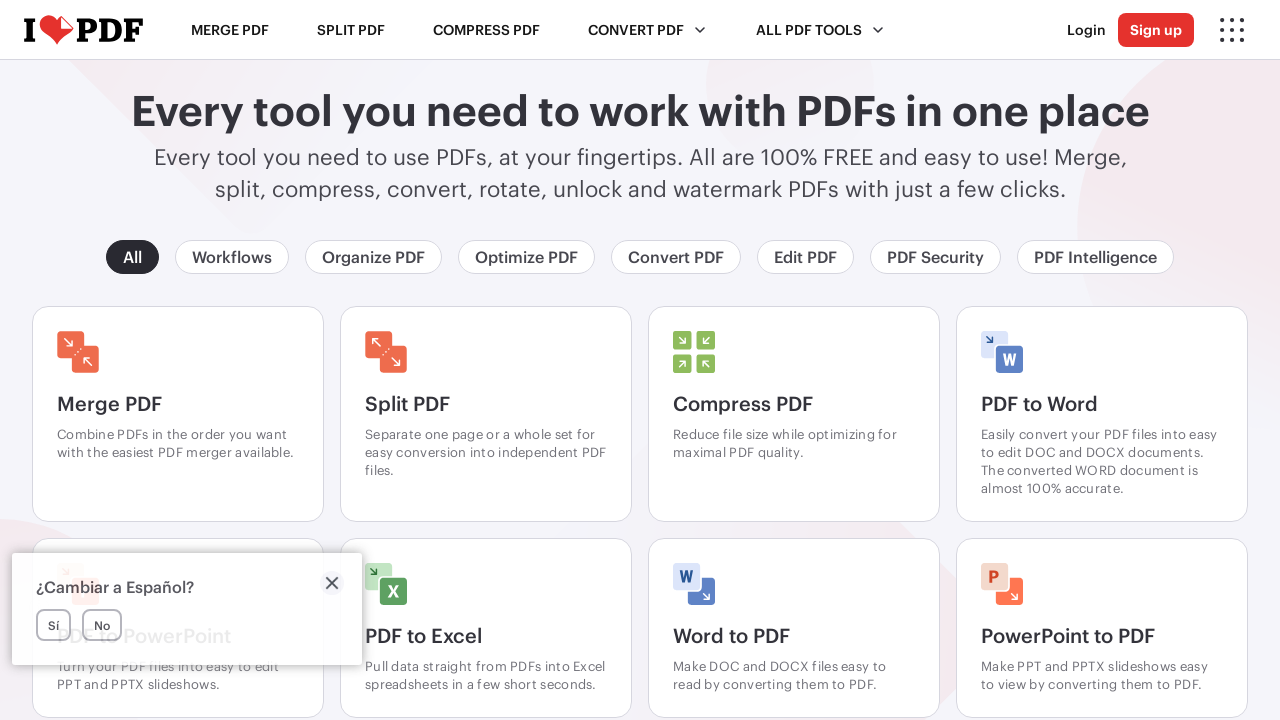

Navigated to iLovePDF website
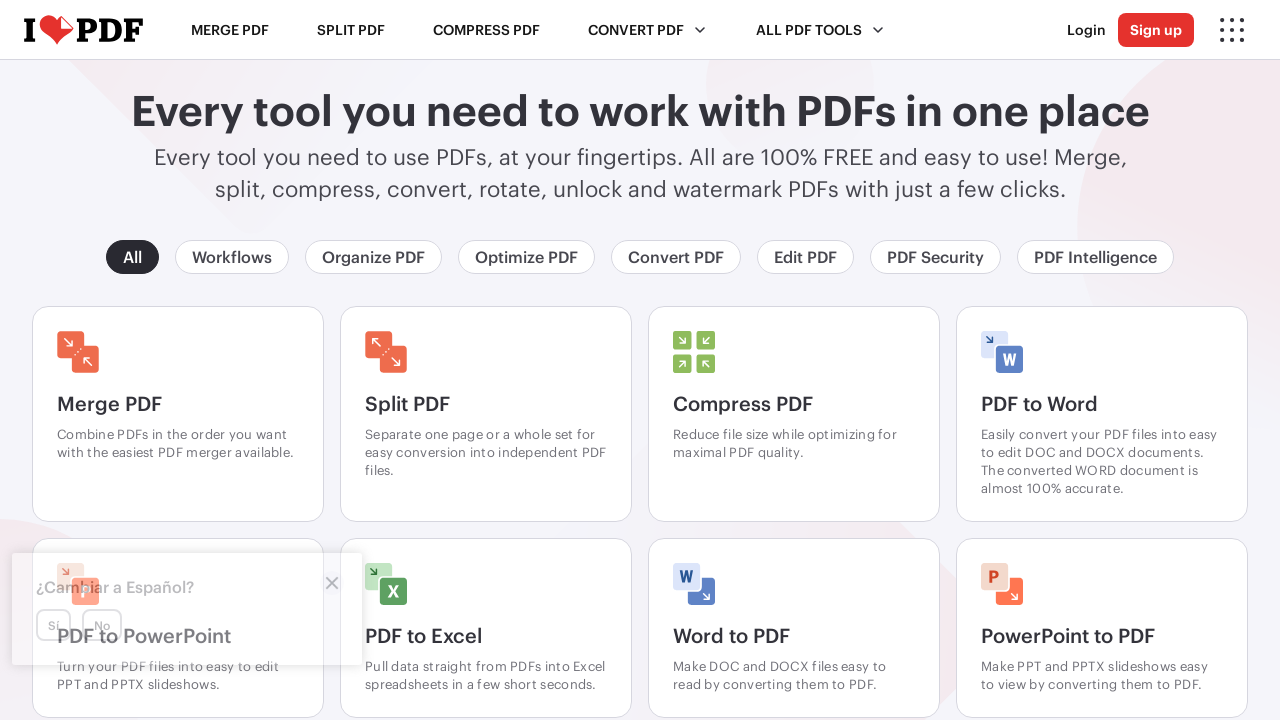

Clicked on PDF to Word converter option at (1102, 403) on xpath=//h3[normalize-space()='PDF to Word']
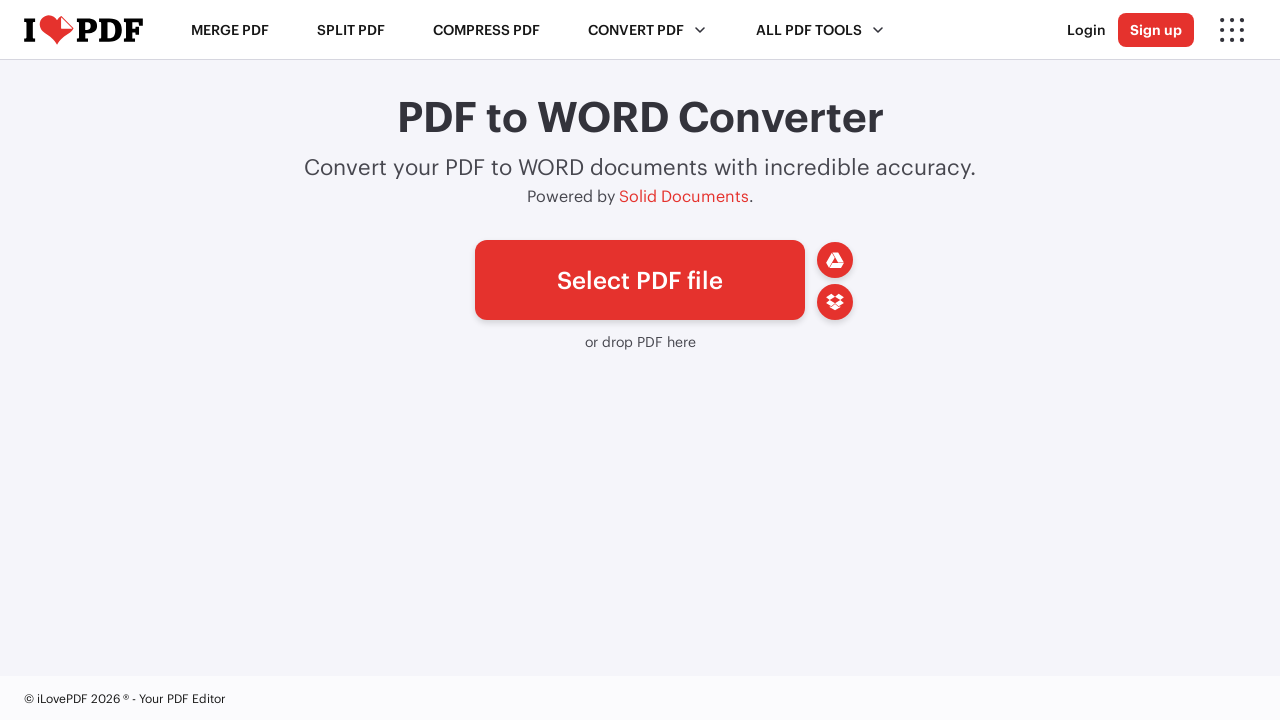

Select PDF file button is now visible
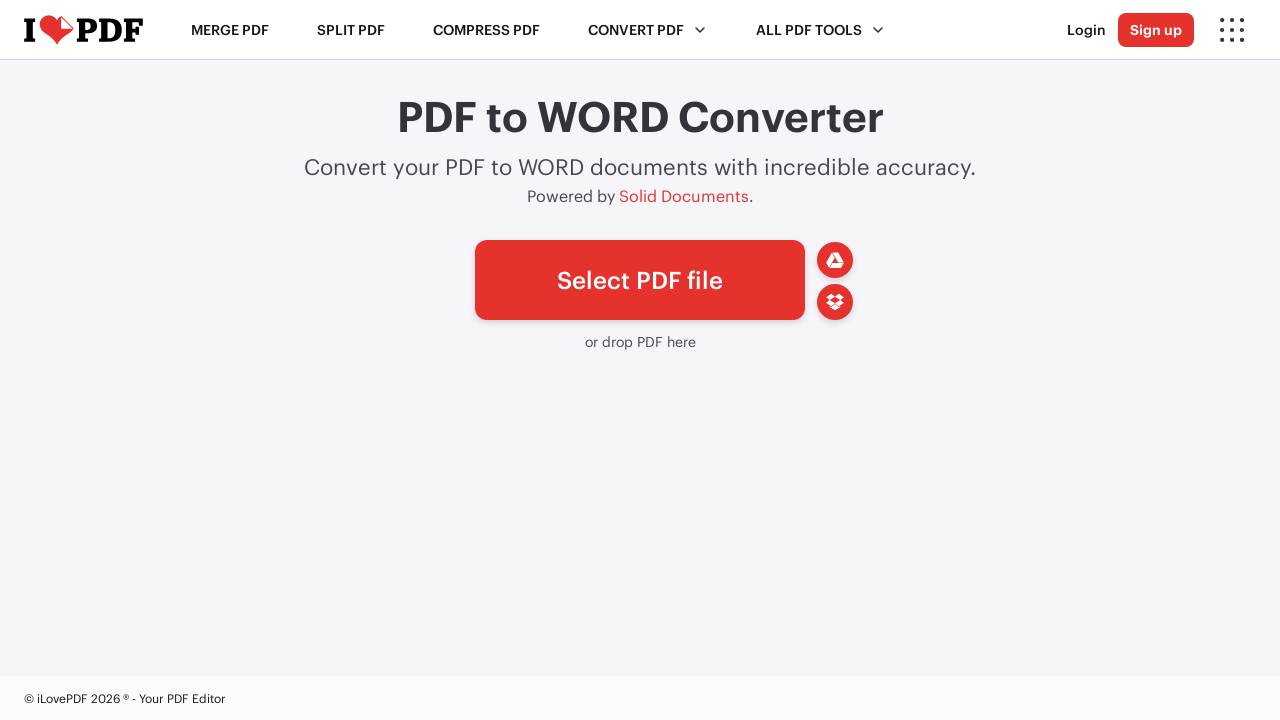

Clicked Select PDF file button to initiate file selection at (640, 280) on xpath=//span[normalize-space()='Select PDF file']
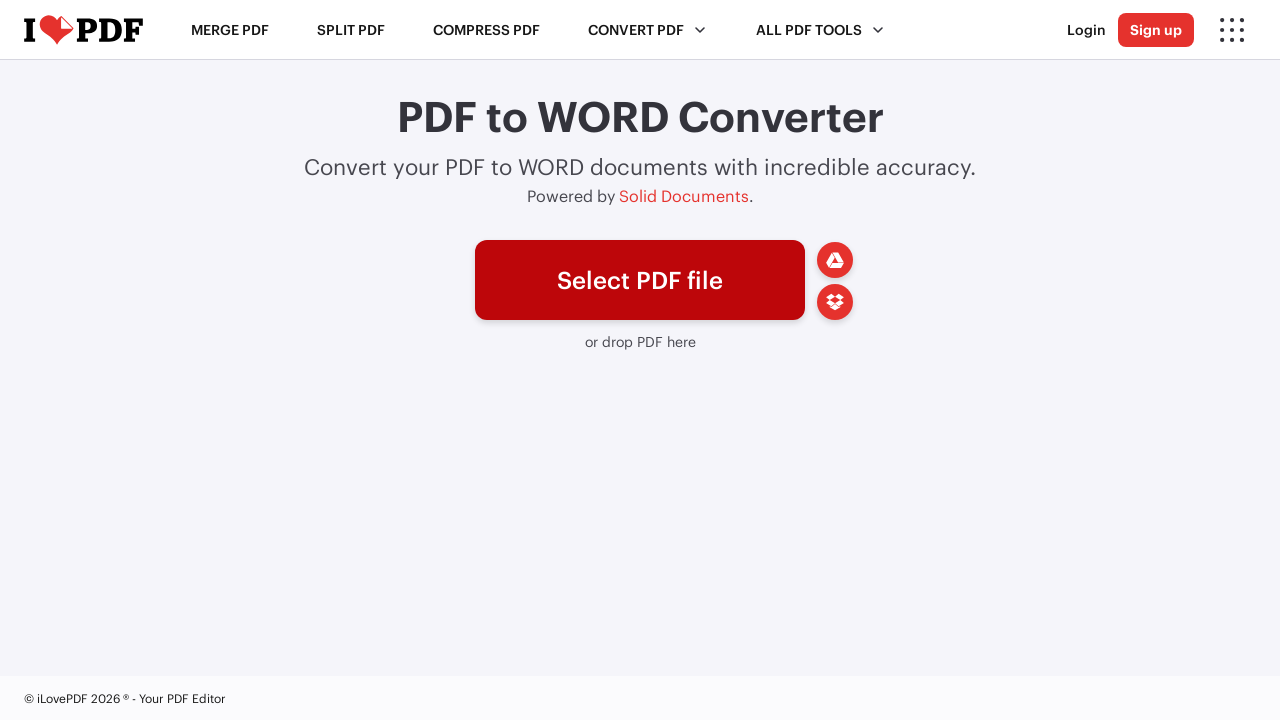

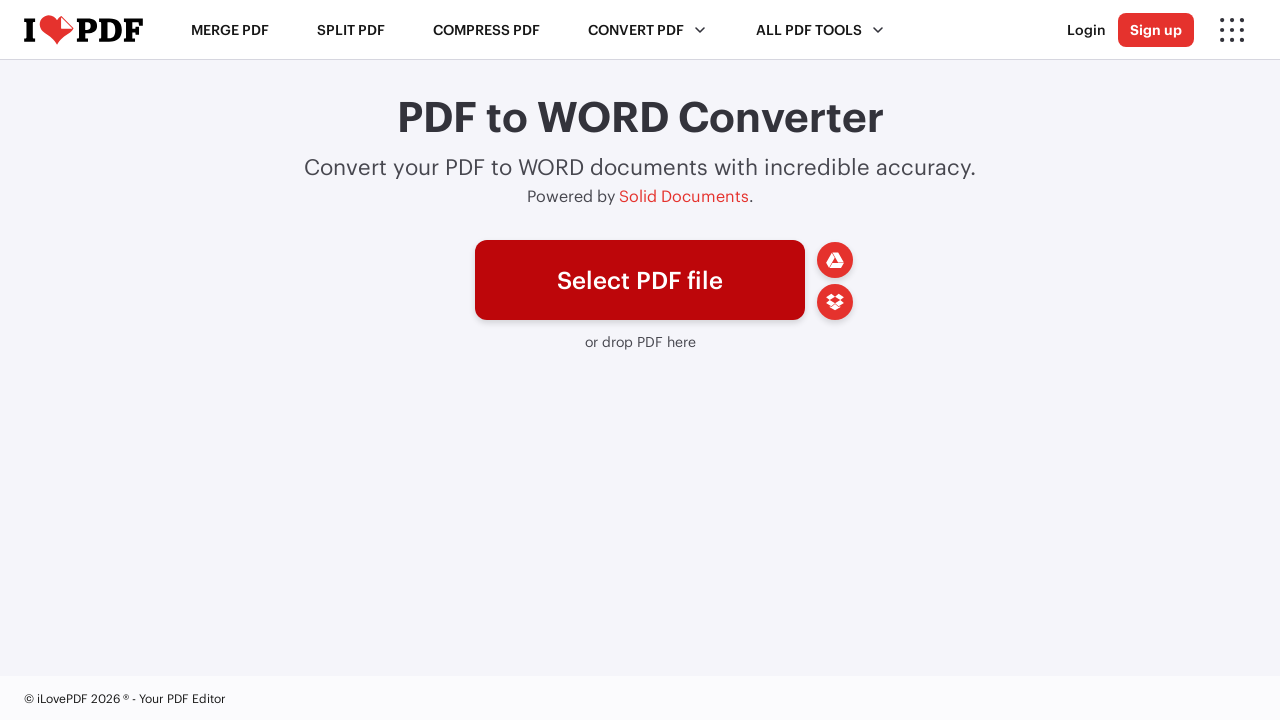